Tests a text box form by filling in full name, email, and current address fields, then using keyboard shortcuts (Ctrl+A, Ctrl+C, Tab, Ctrl+V) to copy the current address to the permanent address field.

Starting URL: https://demoqa.com/text-box

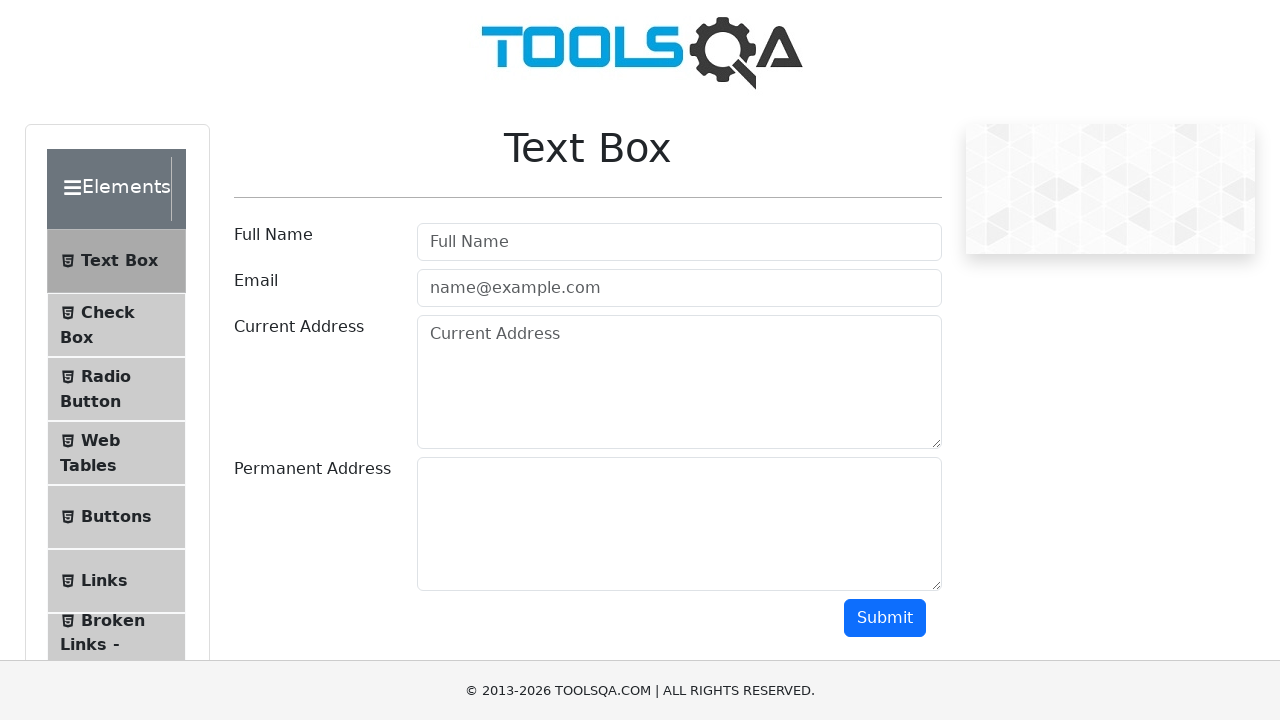

Filled full name field with 'Mr.Peter Haynes' on #userName
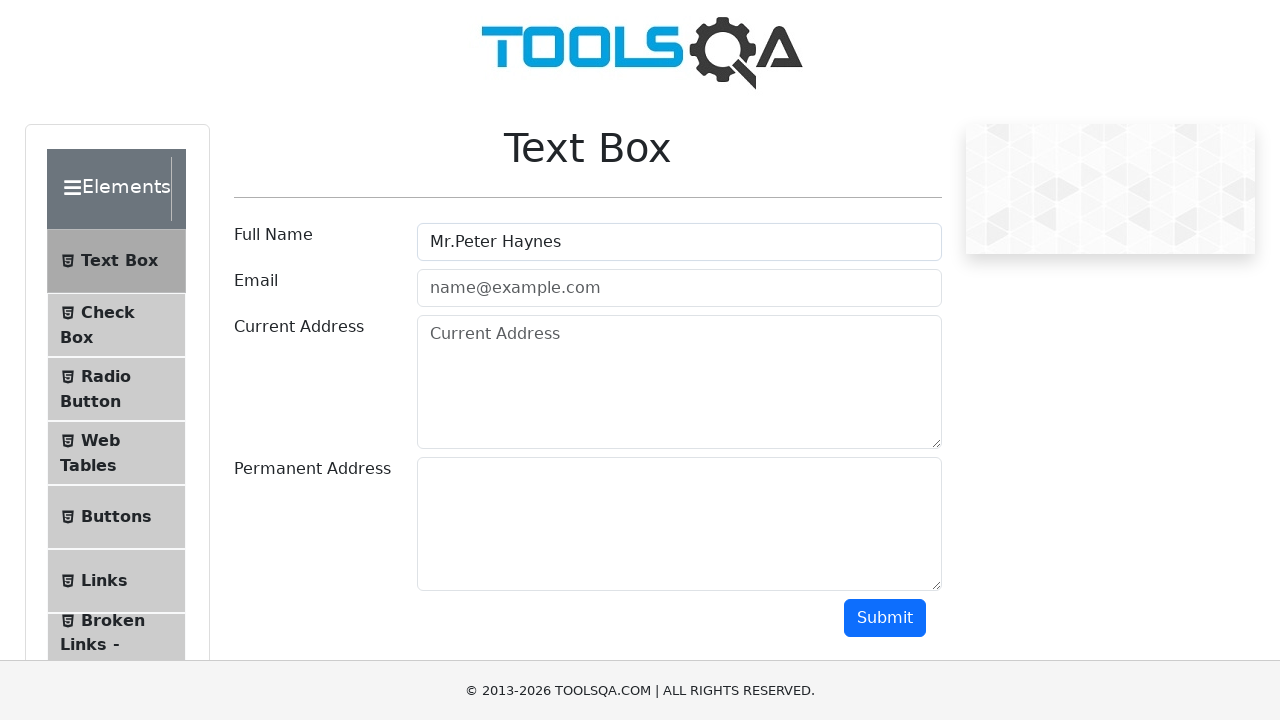

Filled email field with 'PeterHaynes@toolsqa.com' on #userEmail
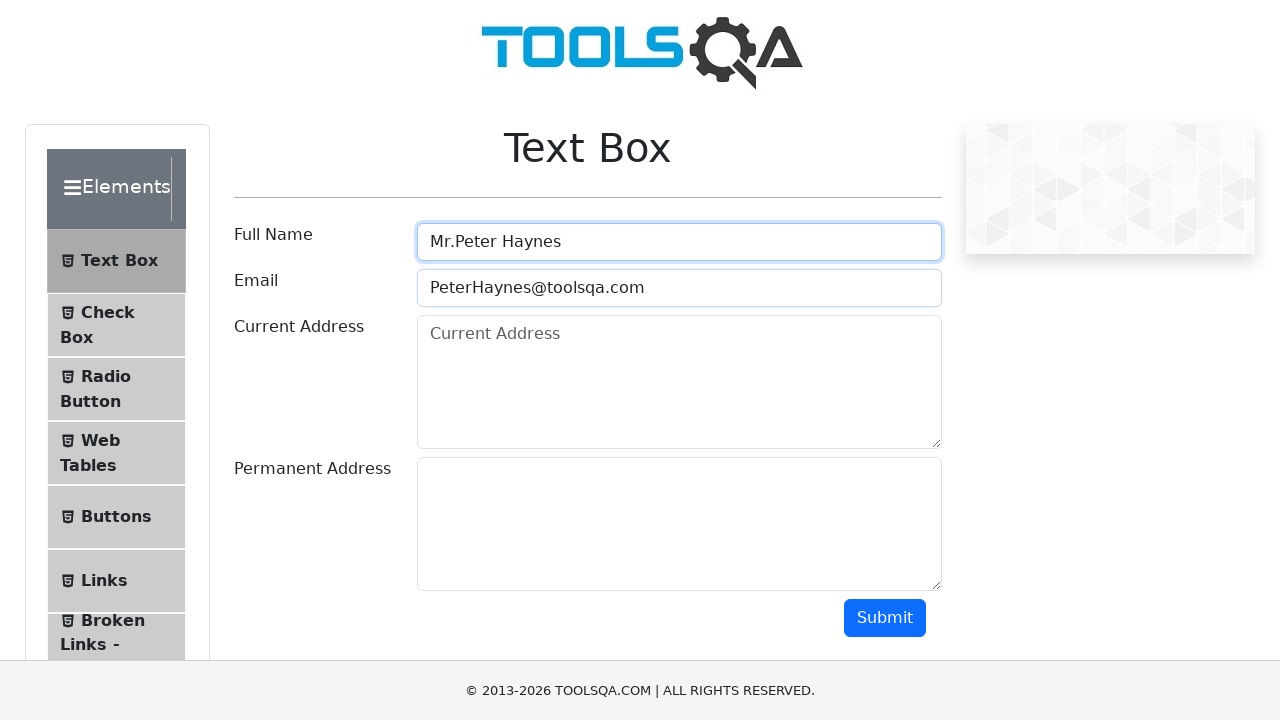

Filled current address field with '43 School Lane London EC71 9GO' on #currentAddress
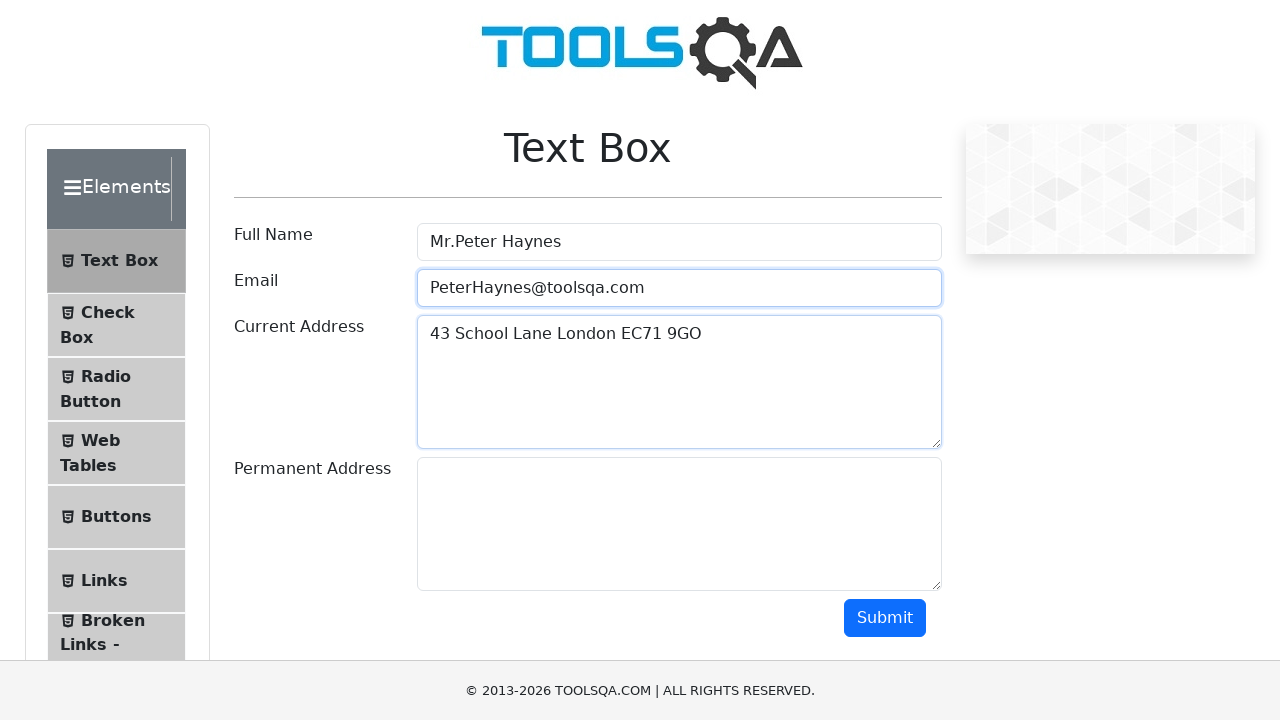

Clicked on current address field to focus it at (679, 382) on #currentAddress
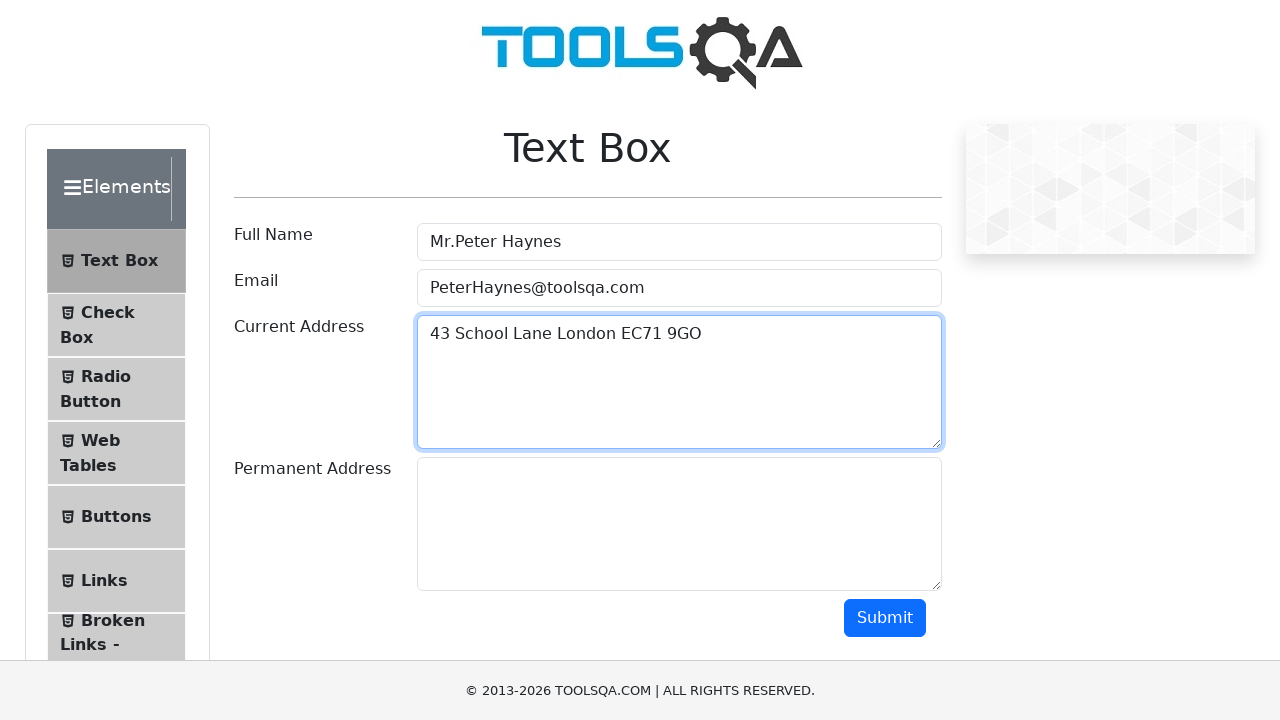

Selected all text in current address field using Ctrl+A
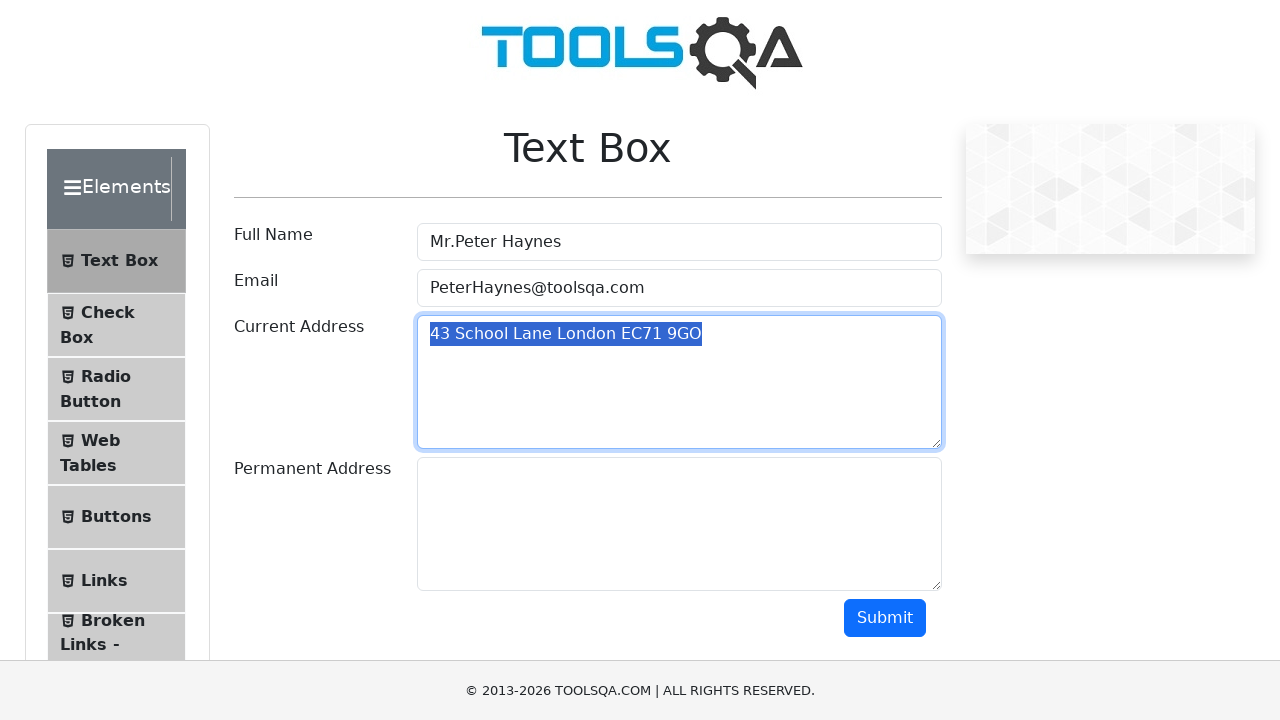

Copied current address text using Ctrl+C
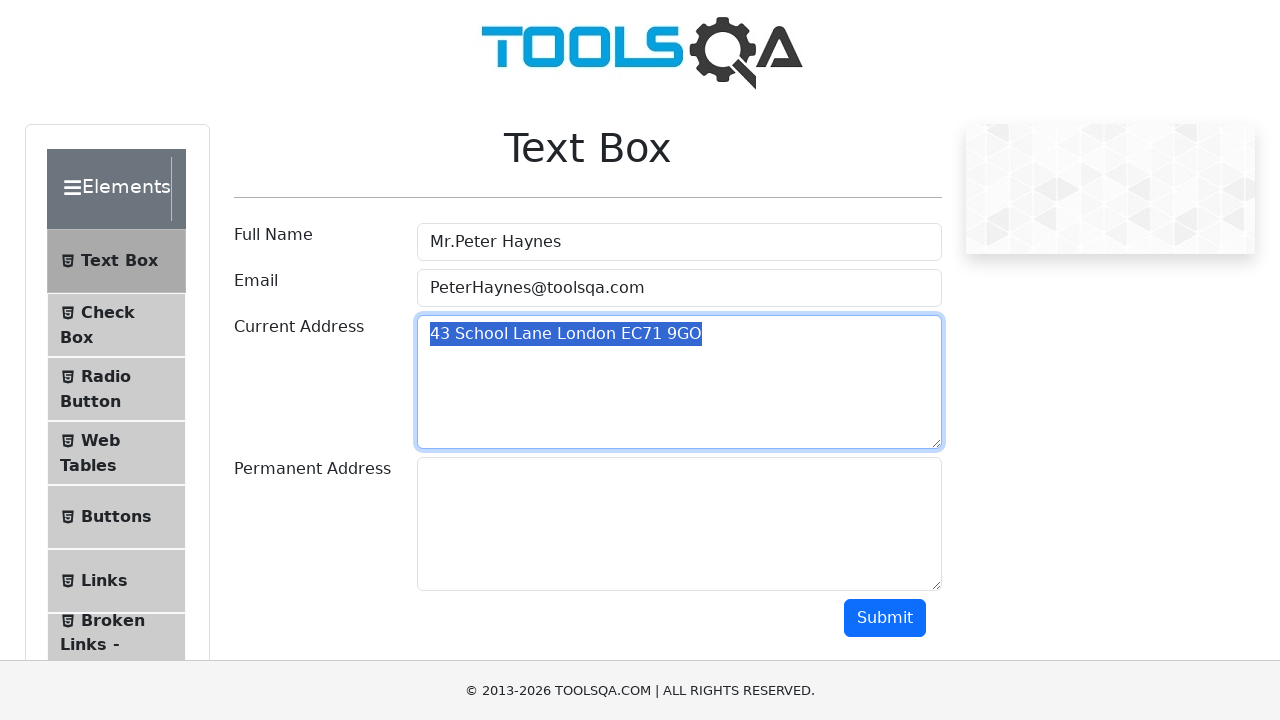

Pressed Tab to switch focus to permanent address field
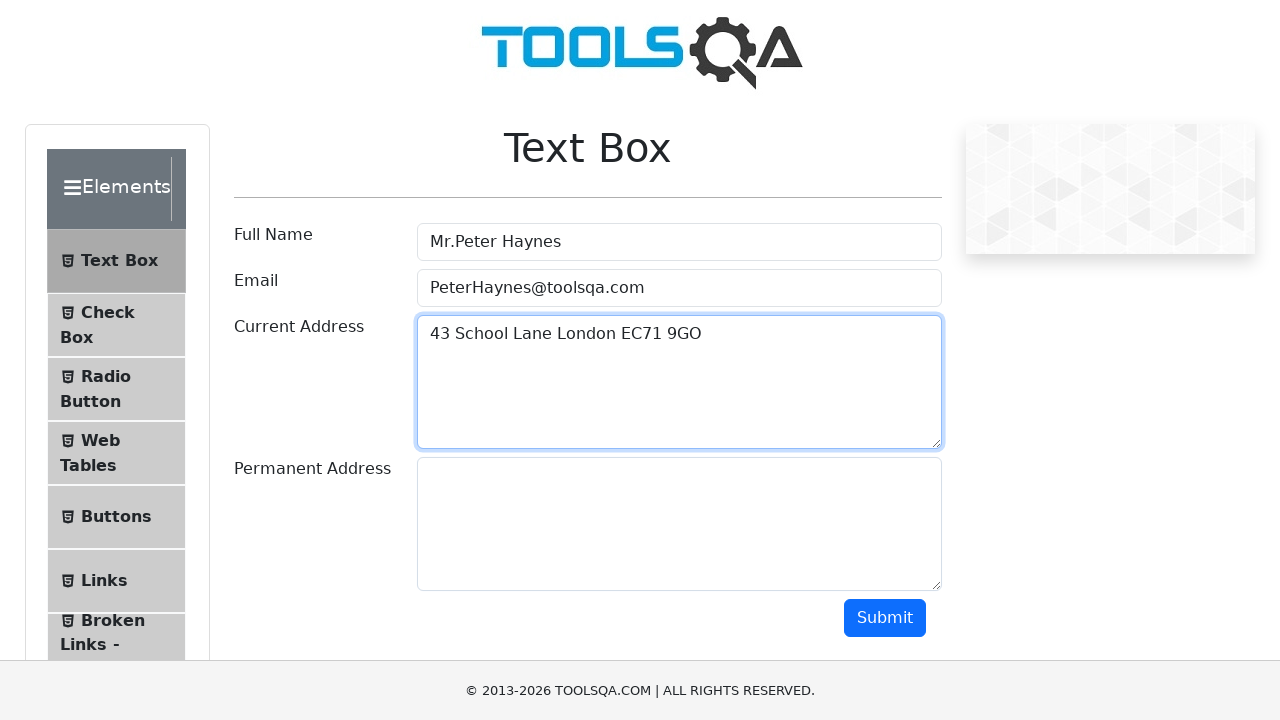

Pasted address into permanent address field using Ctrl+V
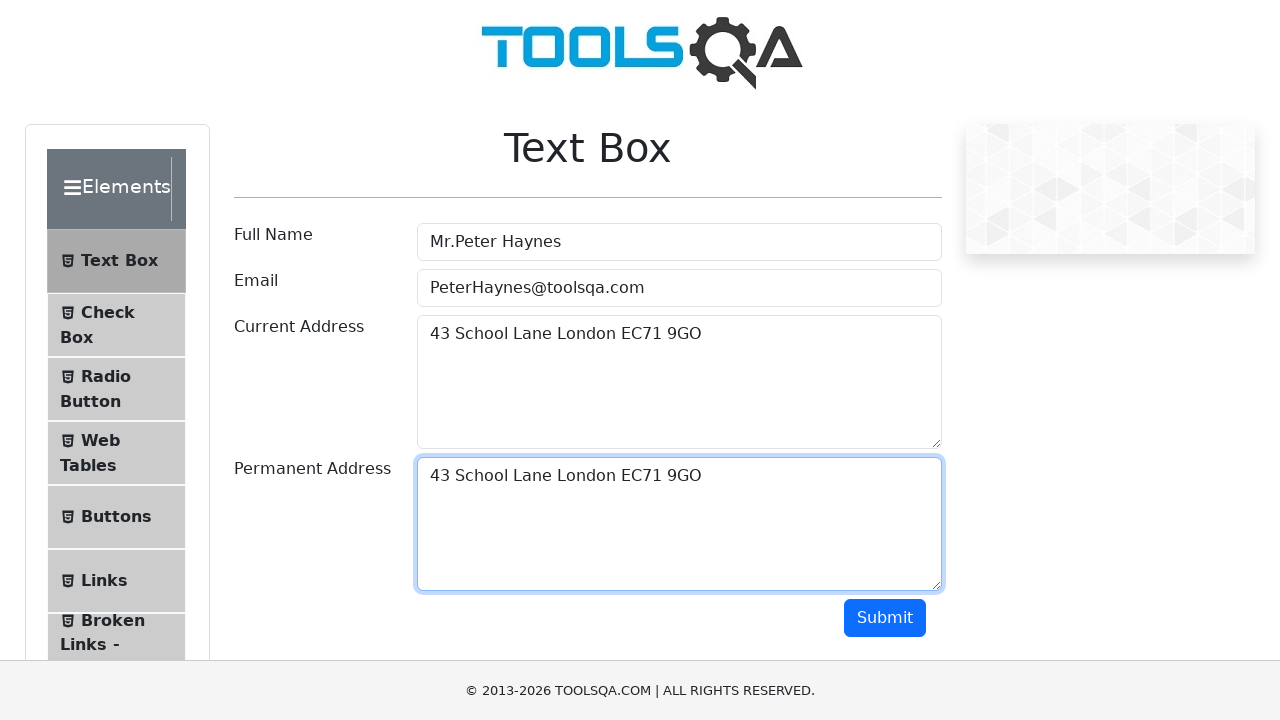

Verified permanent address field contains pasted value
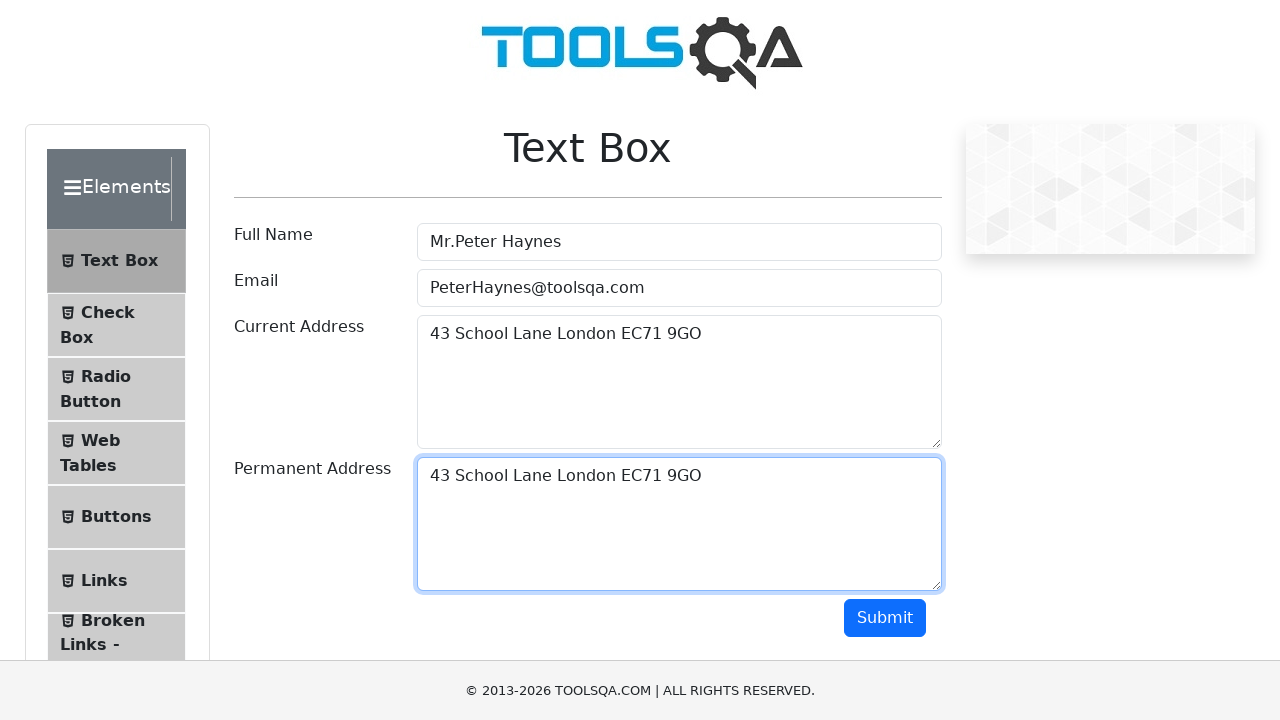

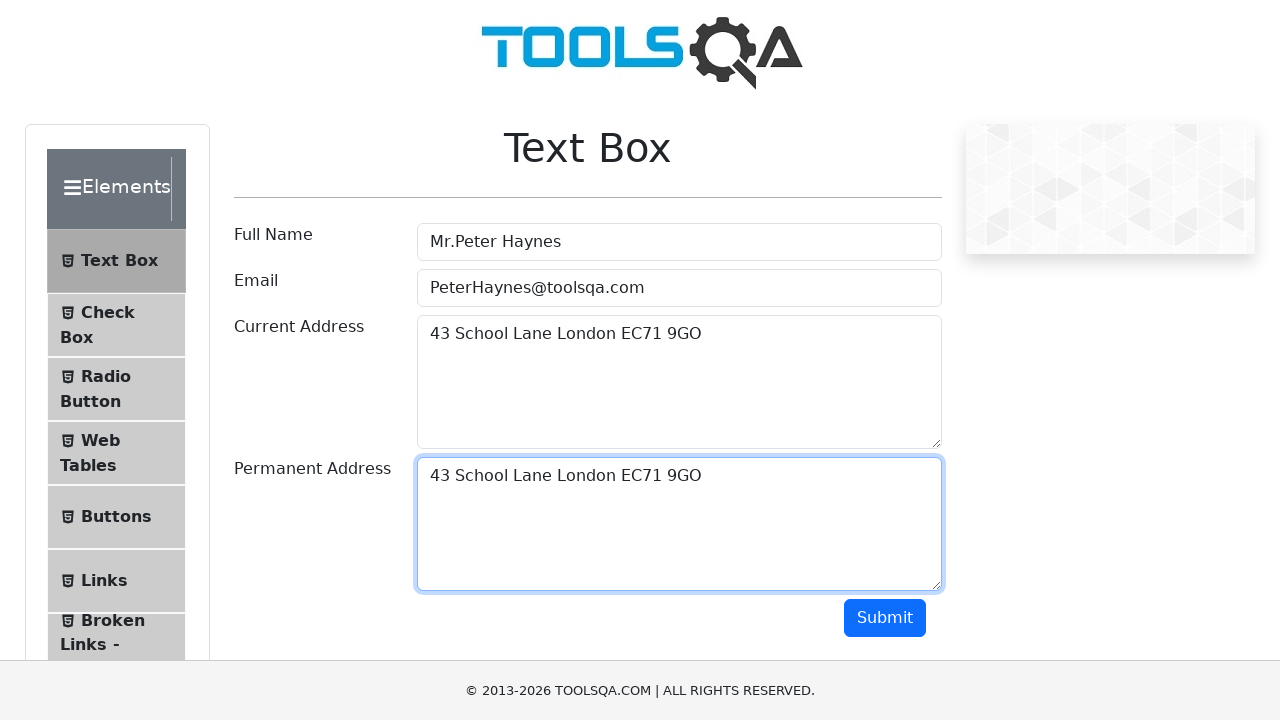